Tests modal dialog functionality by opening a modal and closing it using JavaScript execution

Starting URL: https://formy-project.herokuapp.com/modal

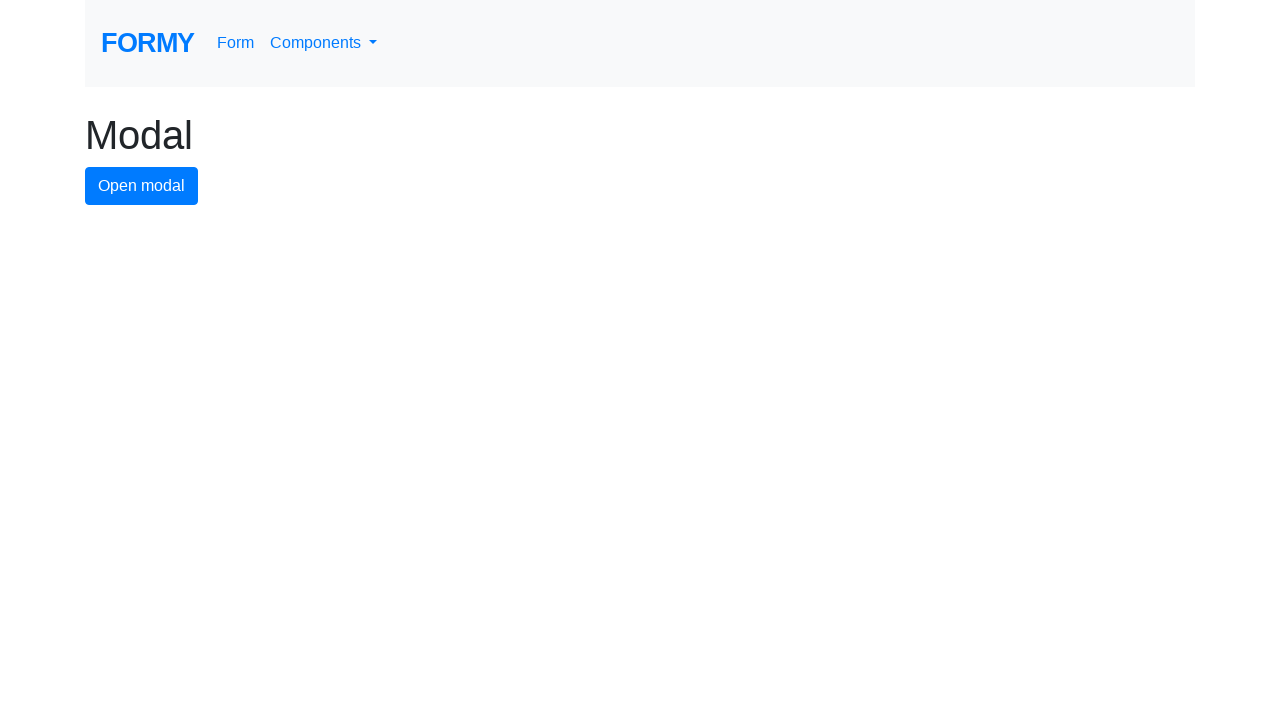

Clicked modal button to open the modal dialog at (142, 186) on #modal-button
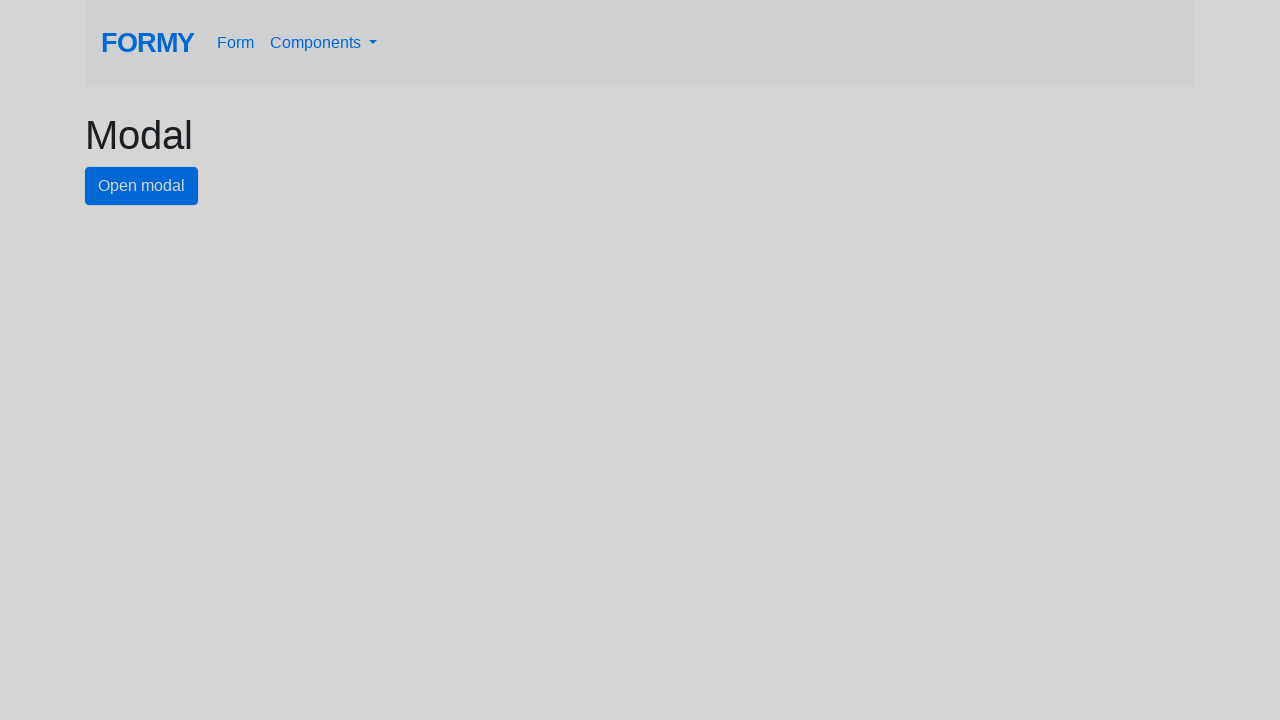

Modal dialog appeared with close button visible
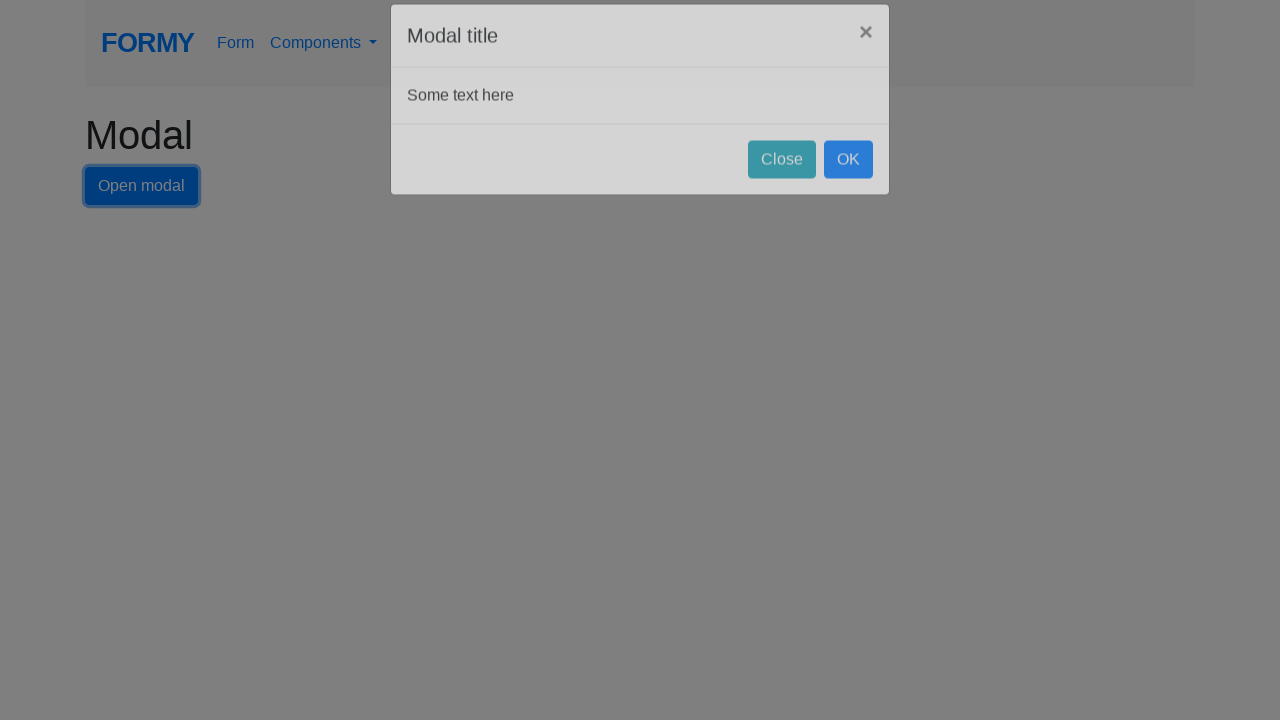

Executed JavaScript to close the modal dialog
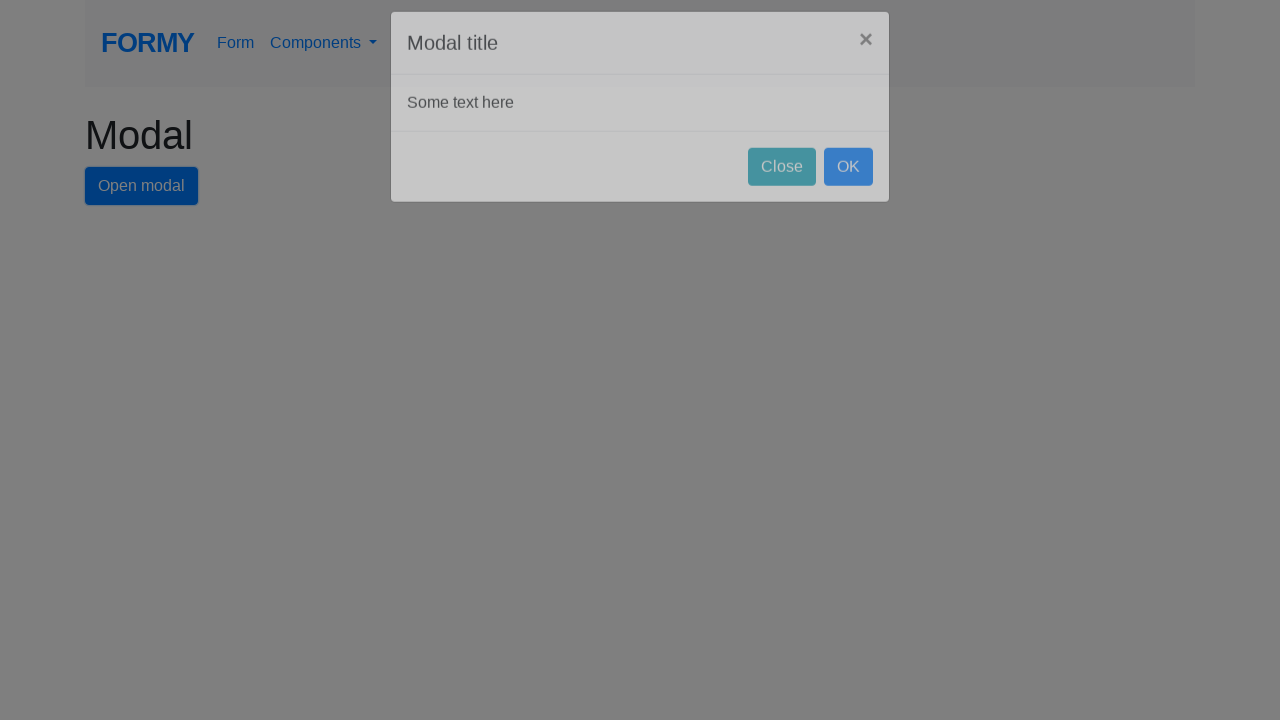

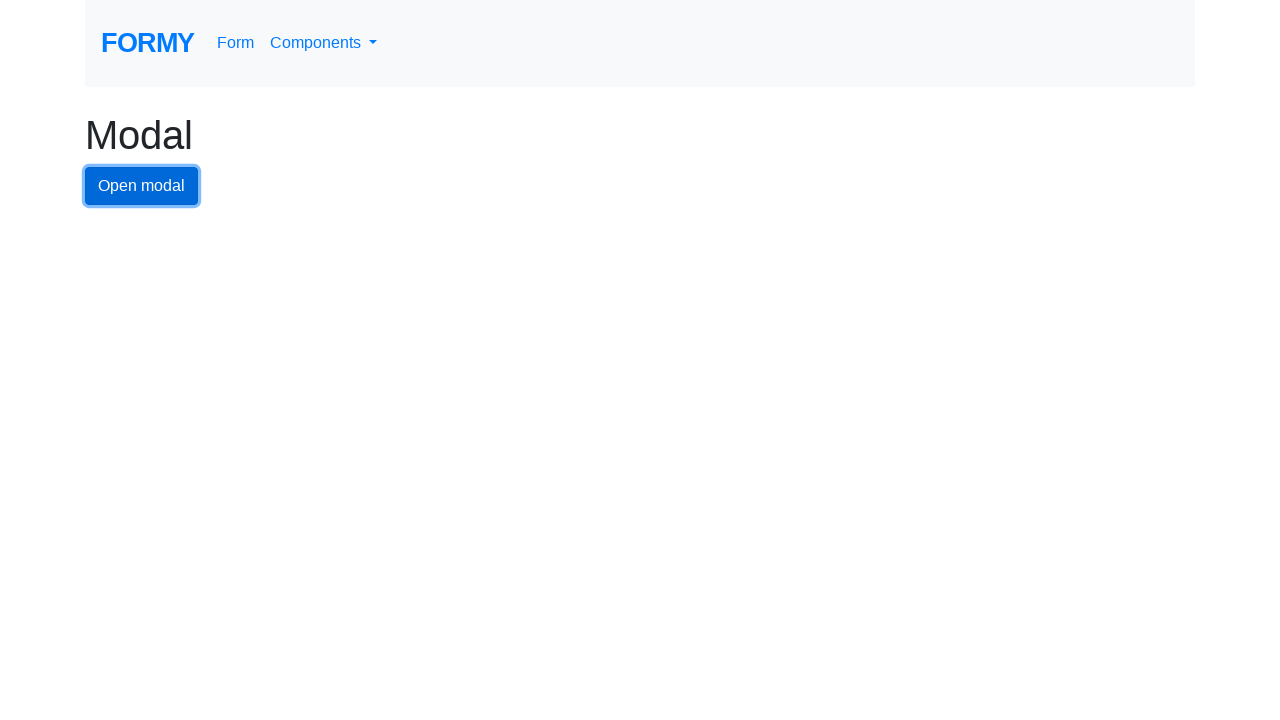